Tests a registration form by filling in personal details including first name, last name, address, email, phone, selecting gender, hobbies, country, and submitting the form.

Starting URL: http://demo.automationtesting.in/Register.html

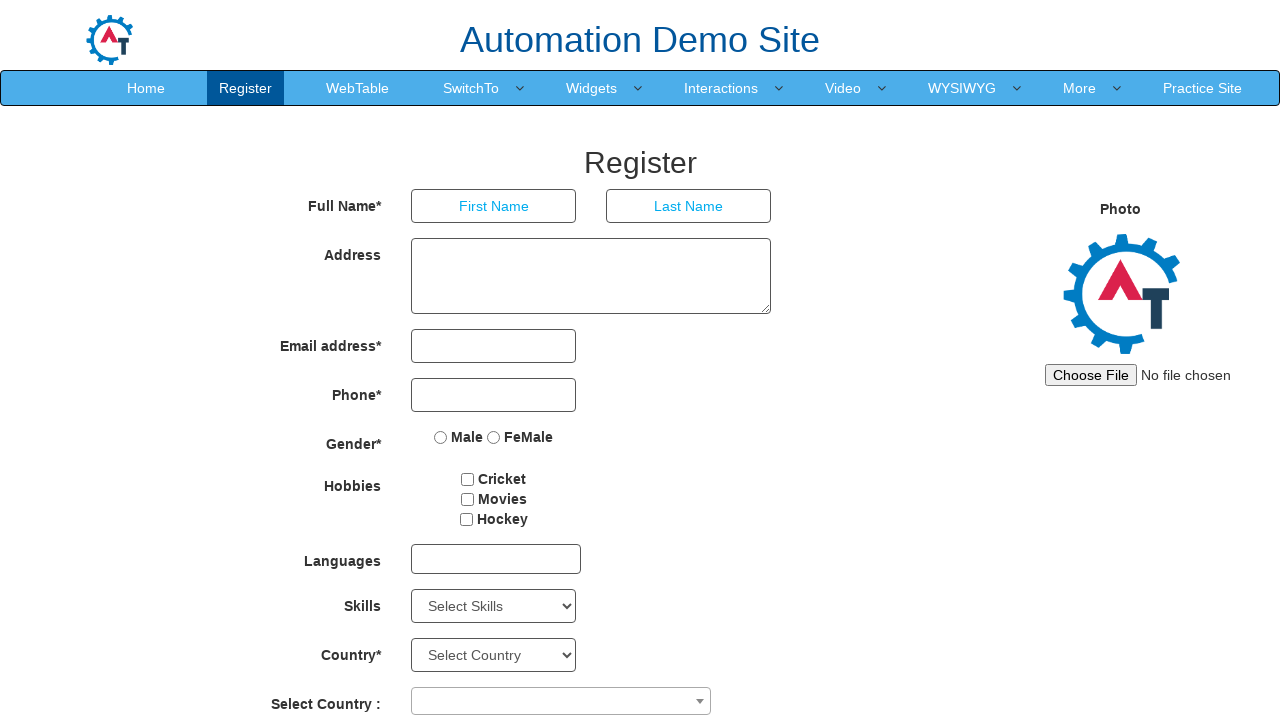

Filled first name field with 'sample' on input[placeholder='First Name']
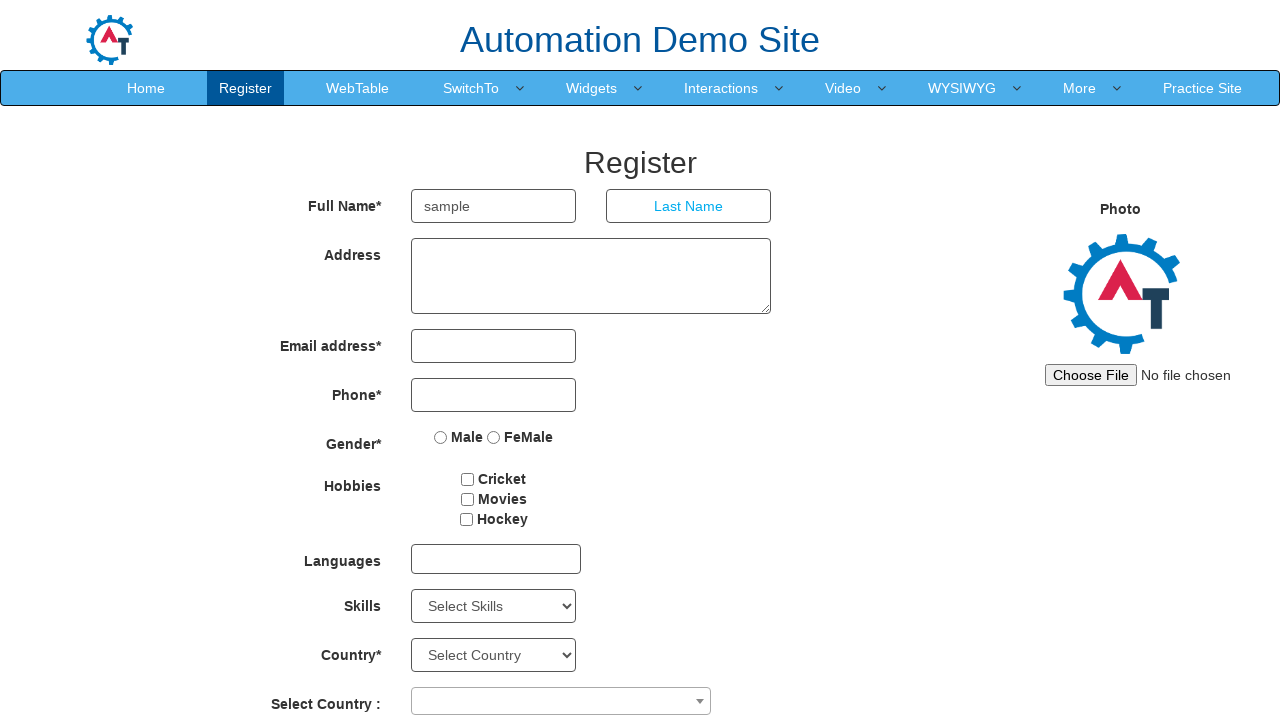

Filled last name field with 'sss' on input[placeholder='Last Name']
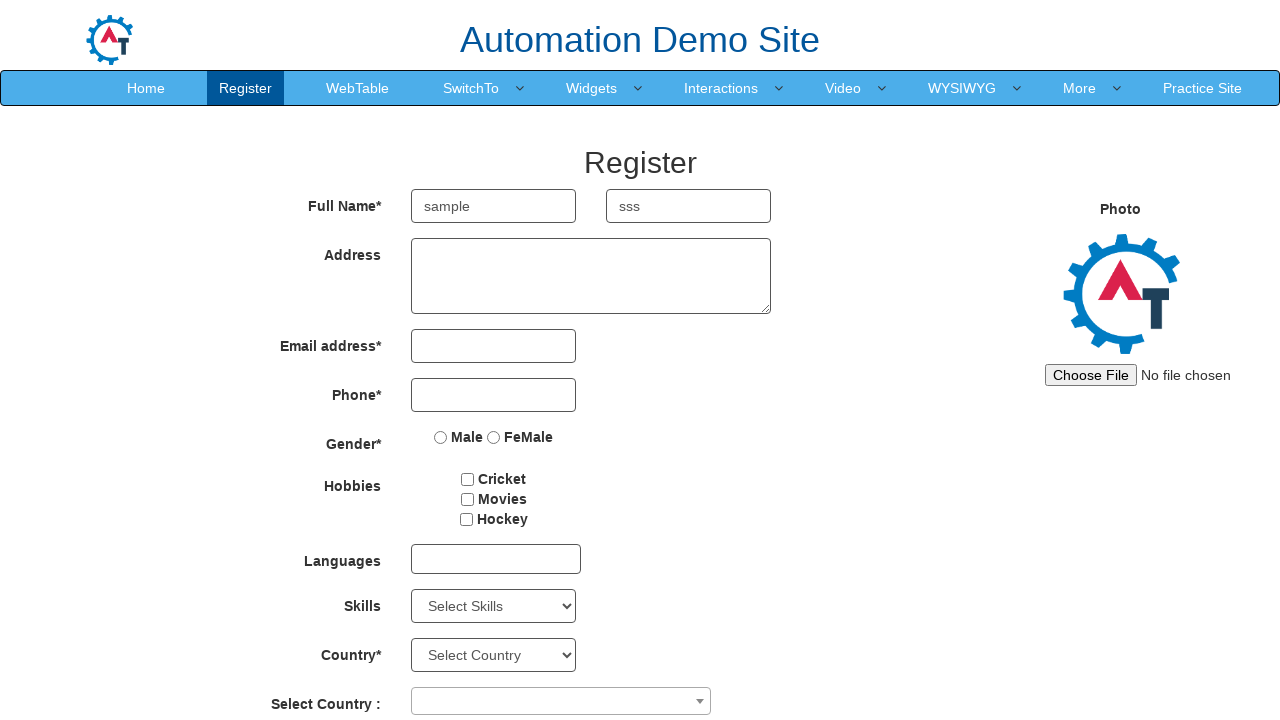

Filled address field with 'no:123, 12street, cross avenue, chennai' on textarea[rows='3']
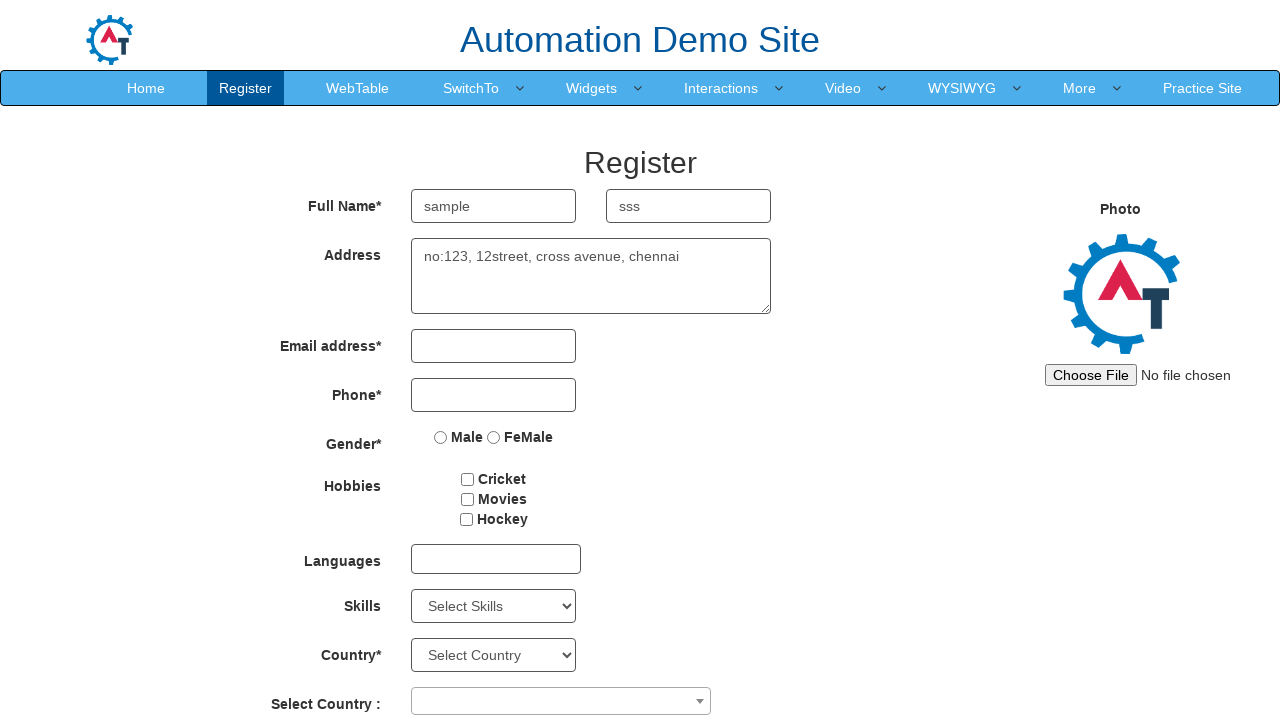

Filled email field with 'sample_sss@yahoo.co.in' on input[type='email']
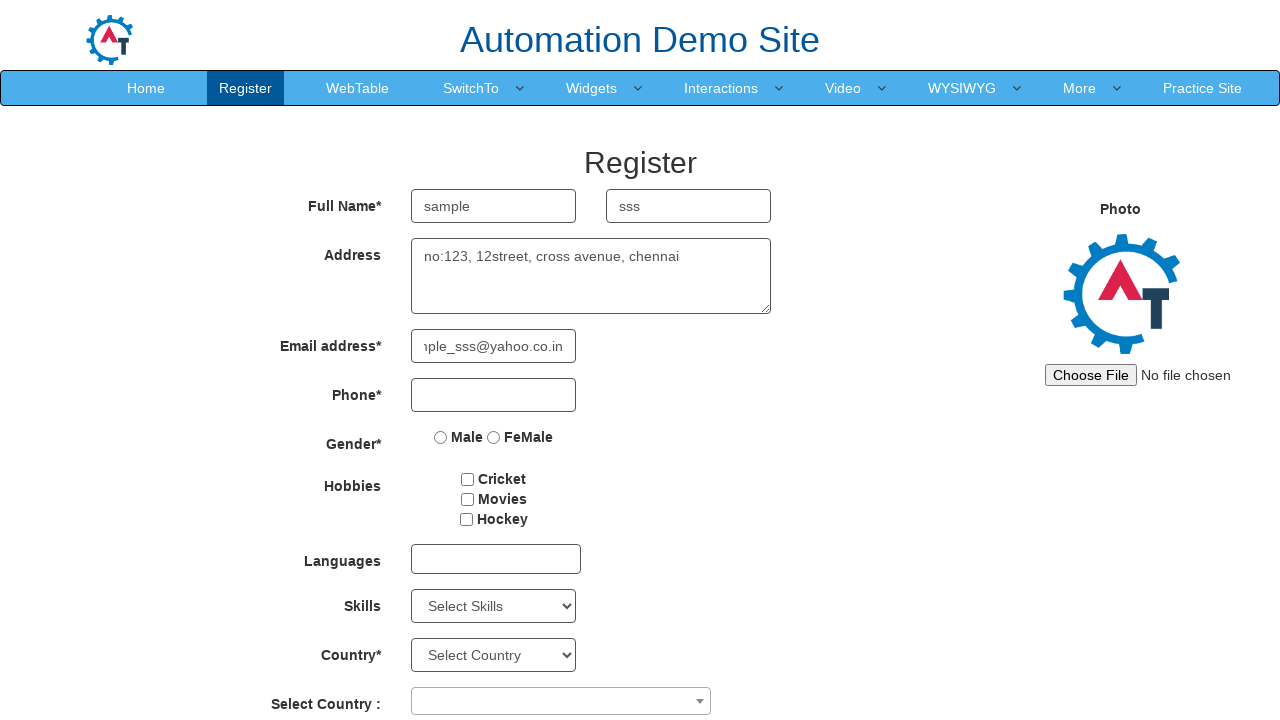

Filled telephone field with '9123456789' on input[type='tel']
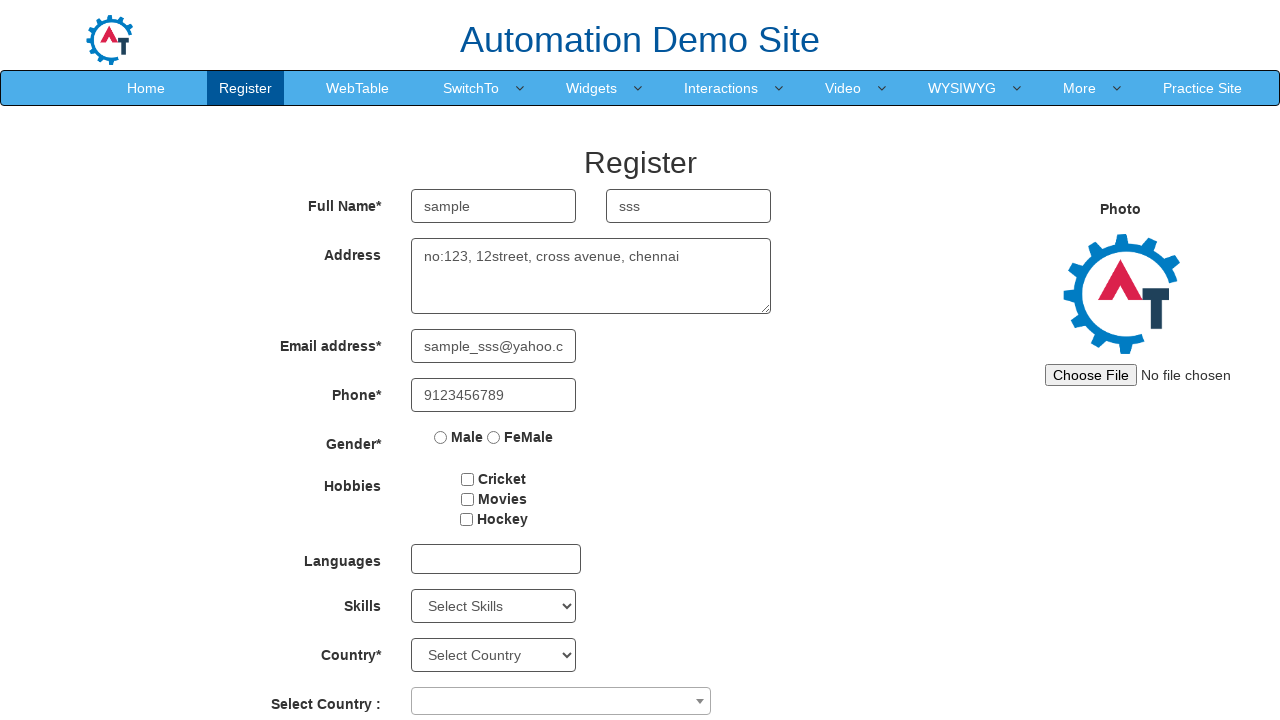

Selected Male gender option at (441, 437) on input[name='radiooptions']
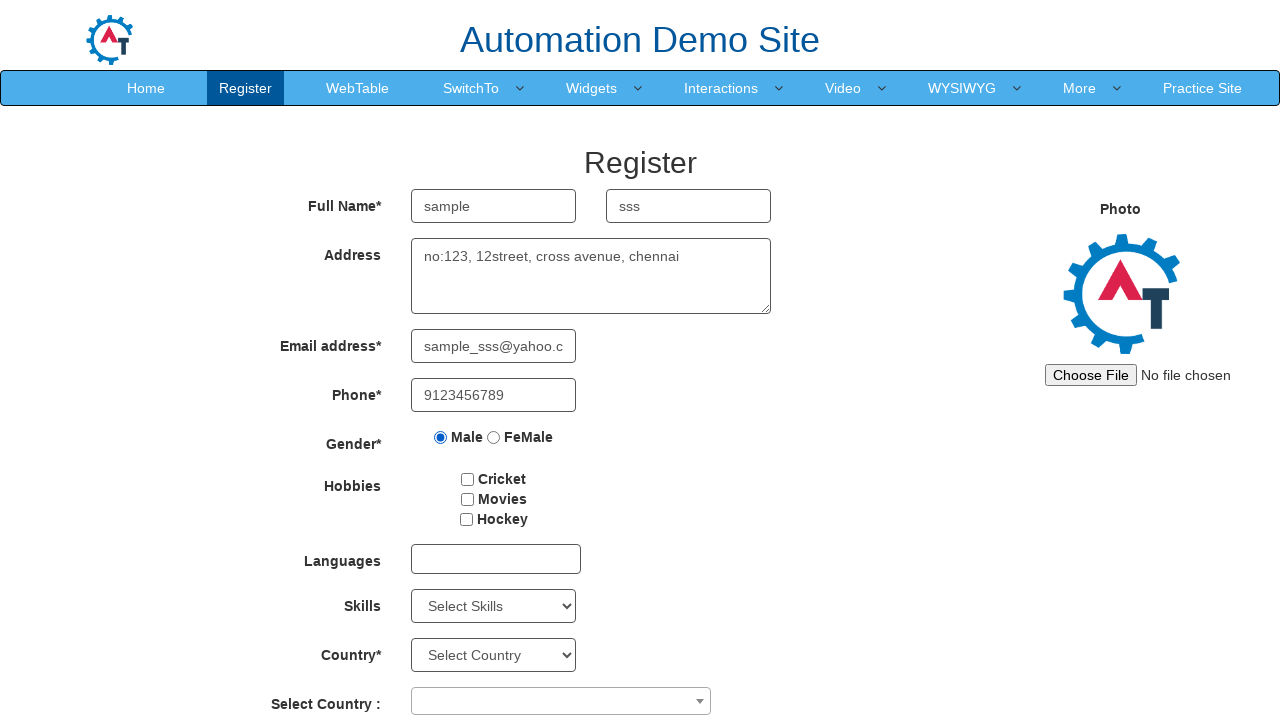

Selected Cricket hobby checkbox at (467, 499) on #checkbox2
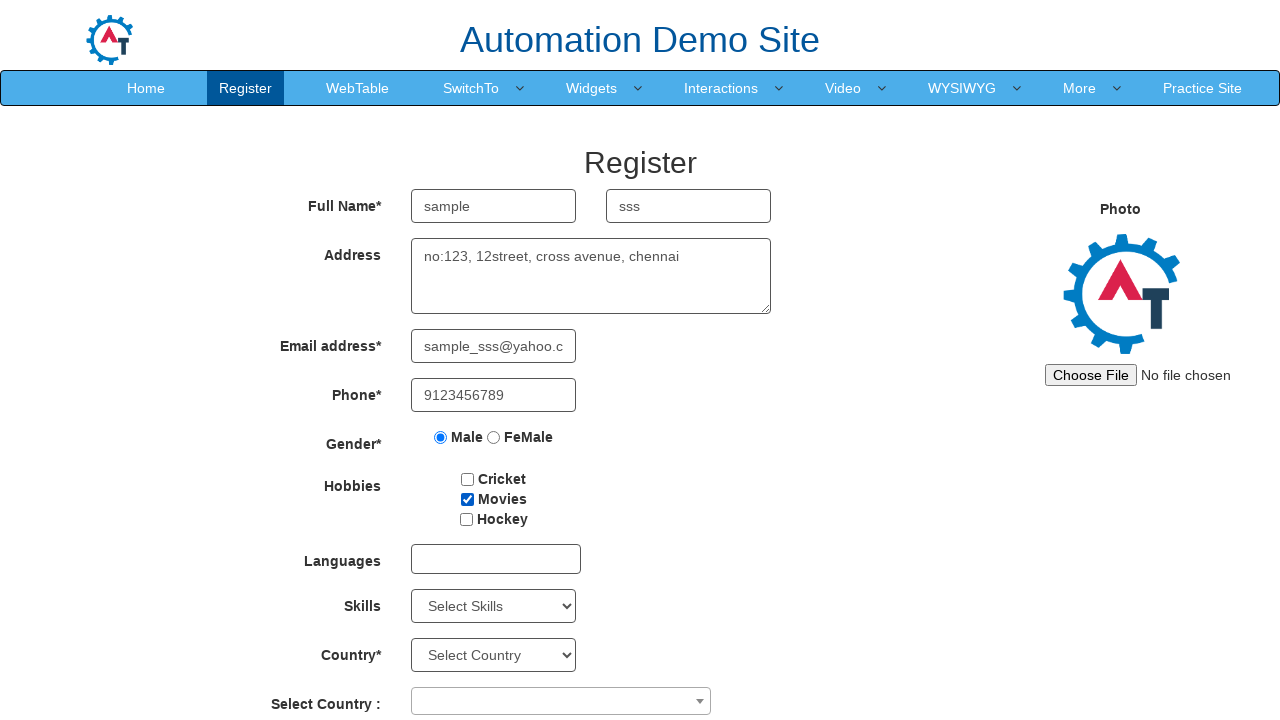

Opened country dropdown at (700, 701) on span[role='presentation']
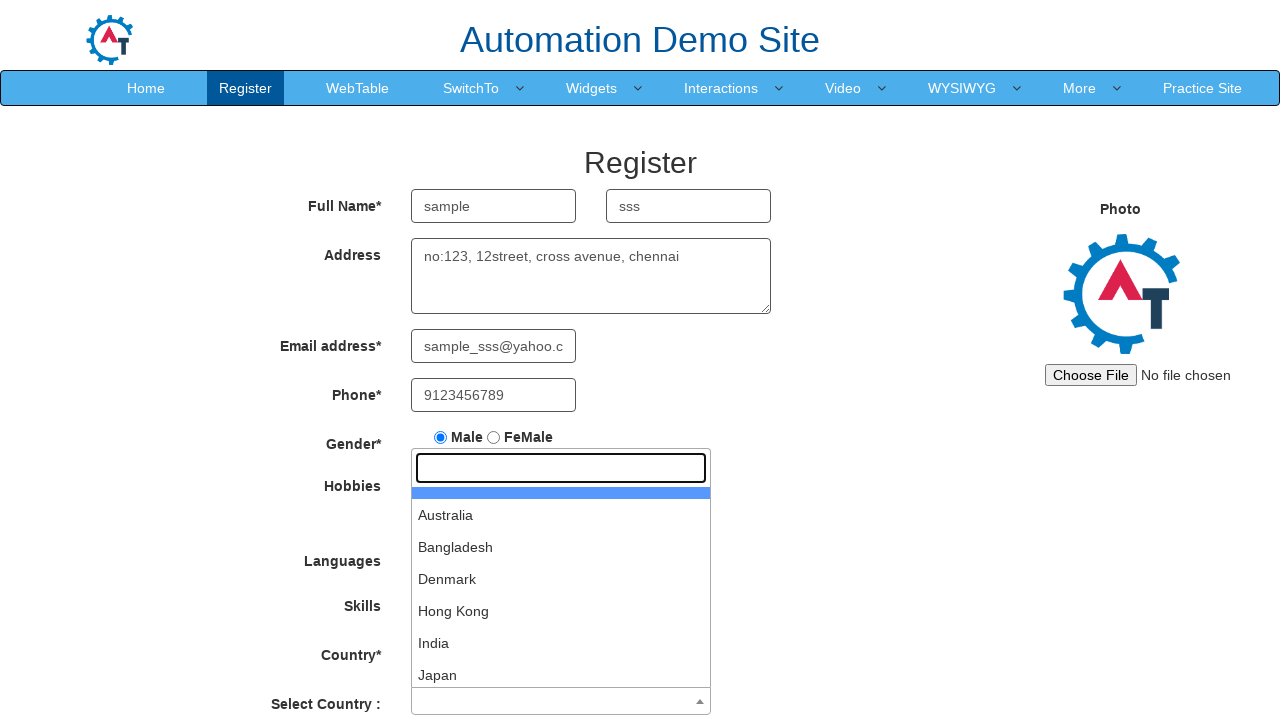

Selected India from country dropdown at (561, 643) on li:text('India')
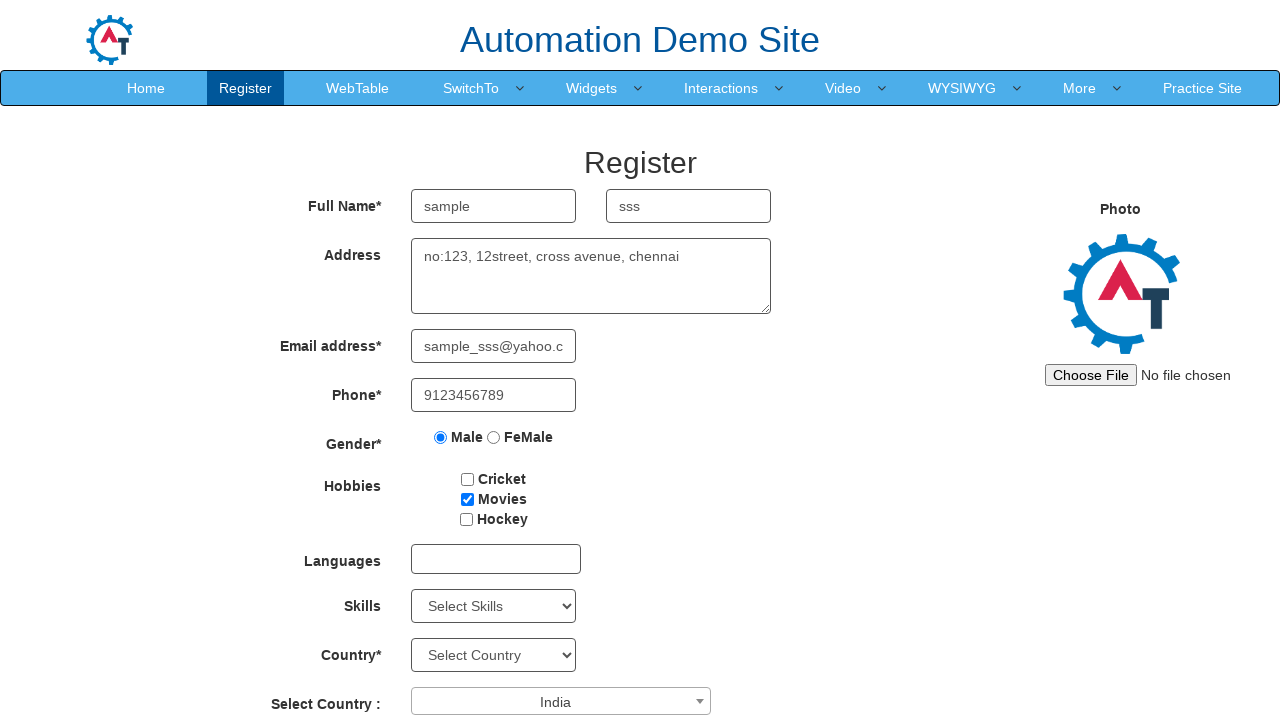

Clicked submit button to submit registration form at (572, 623) on #submitbtn
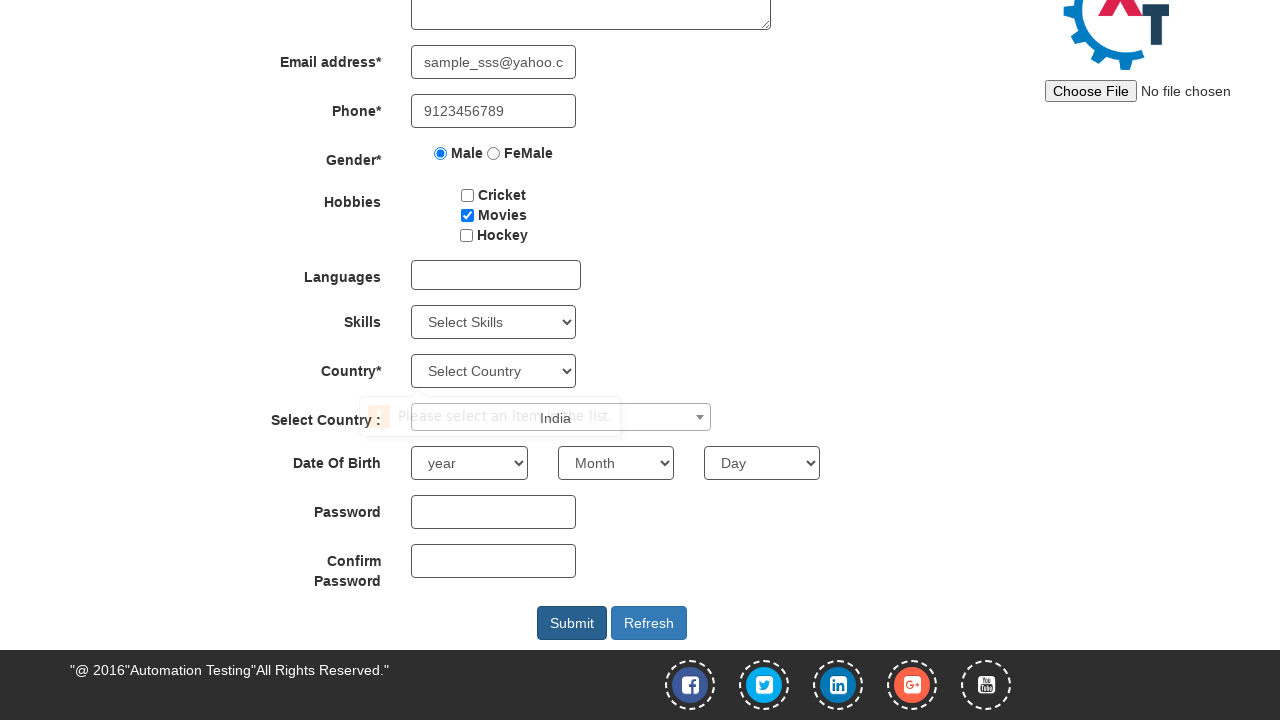

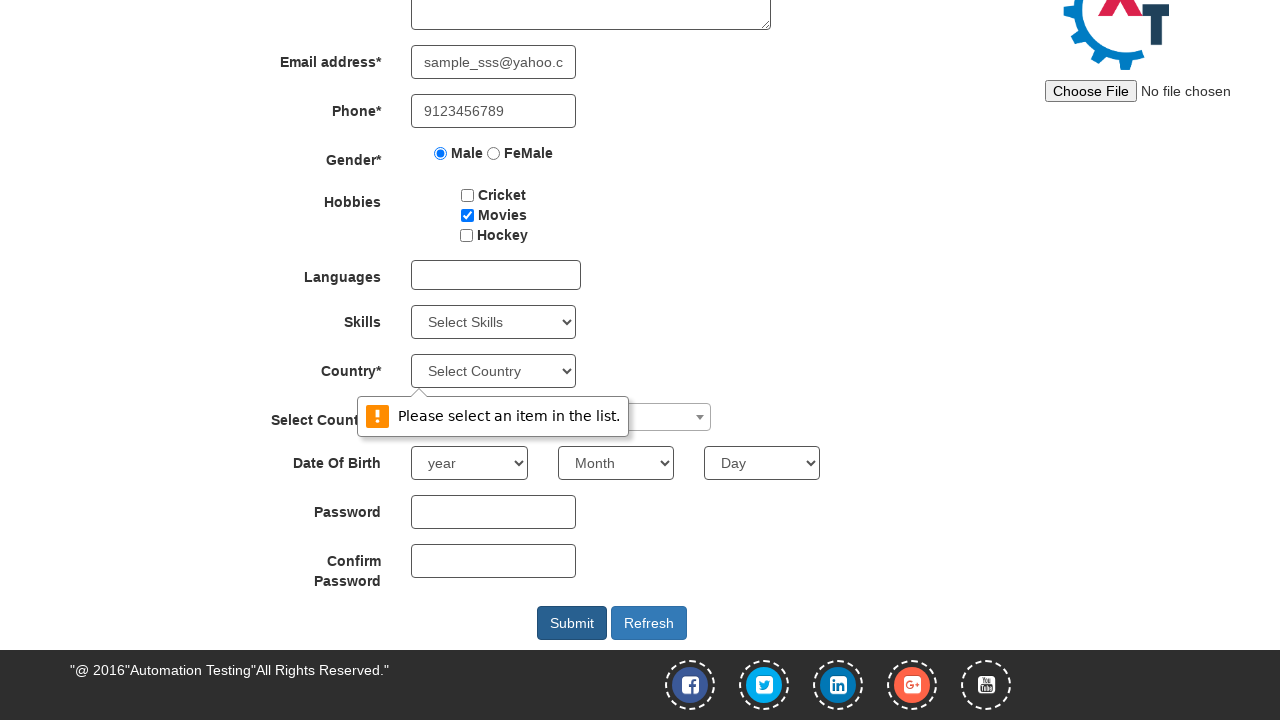